Tests interaction with a practice form by clicking on the First Name input field

Starting URL: https://demoqa.com/automation-practice-form

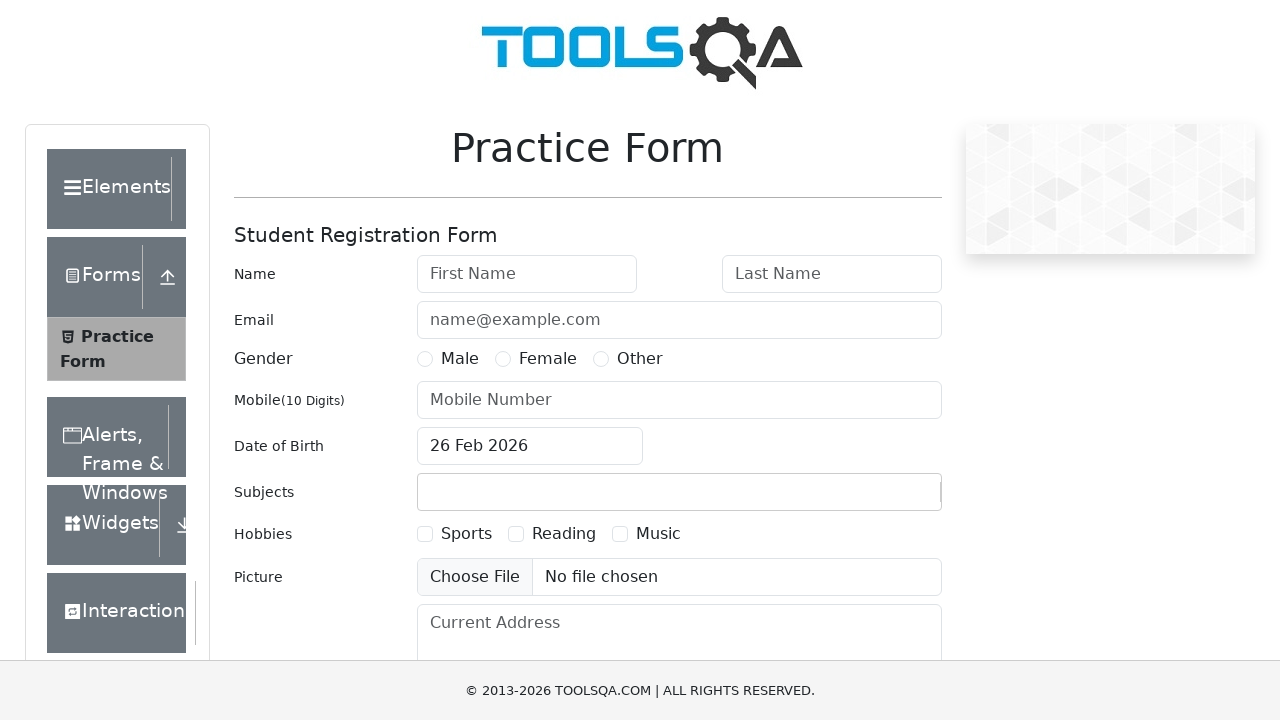

Waited for First Name input field to become visible
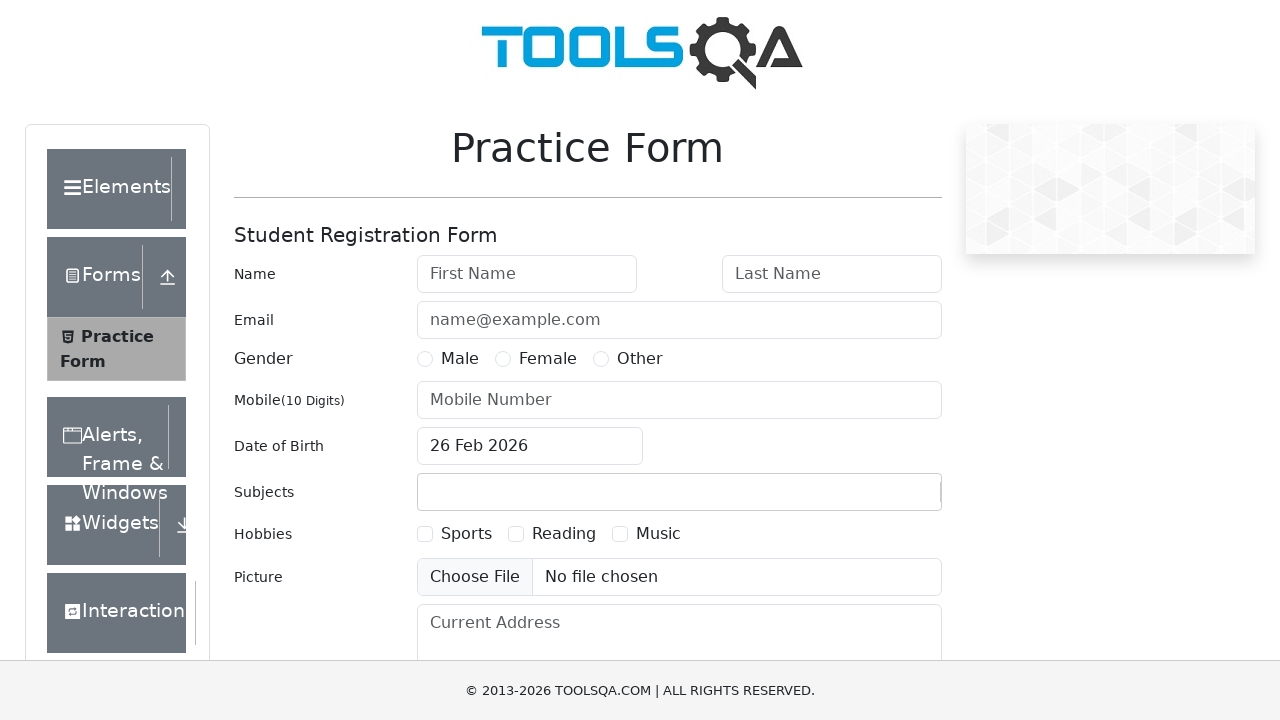

Clicked on the First Name input field at (527, 274) on [placeholder="First Name"]
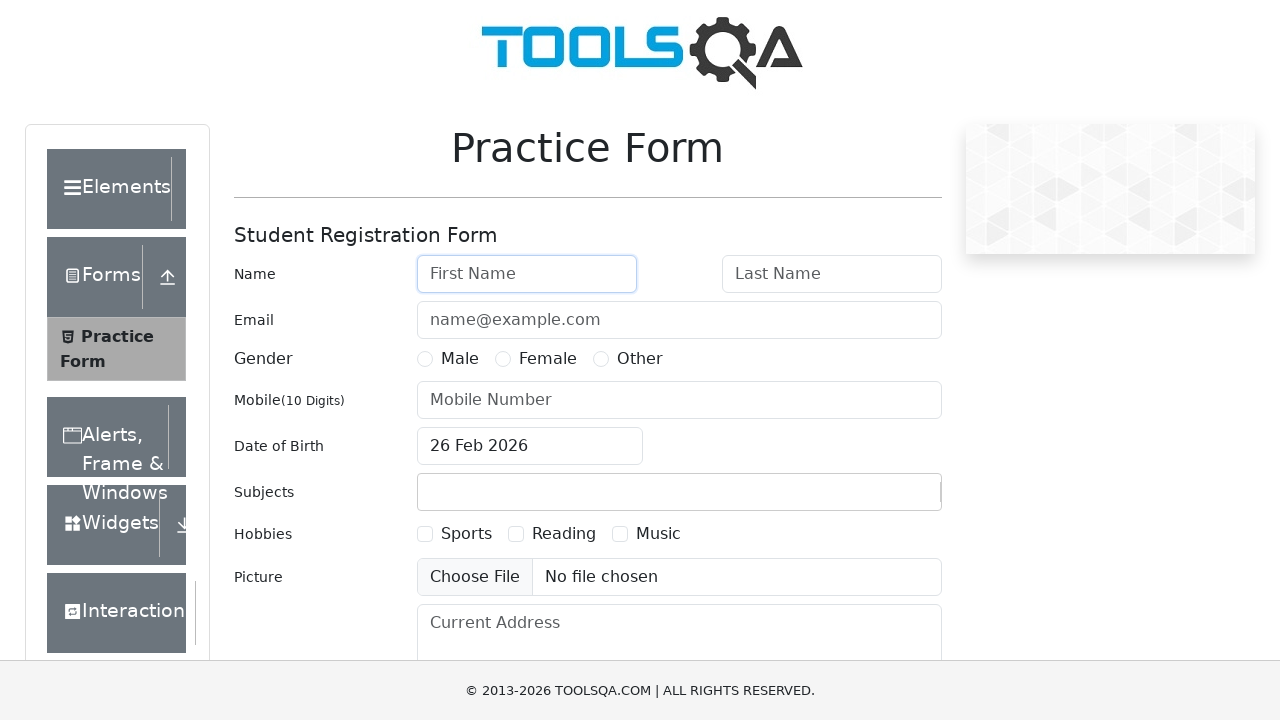

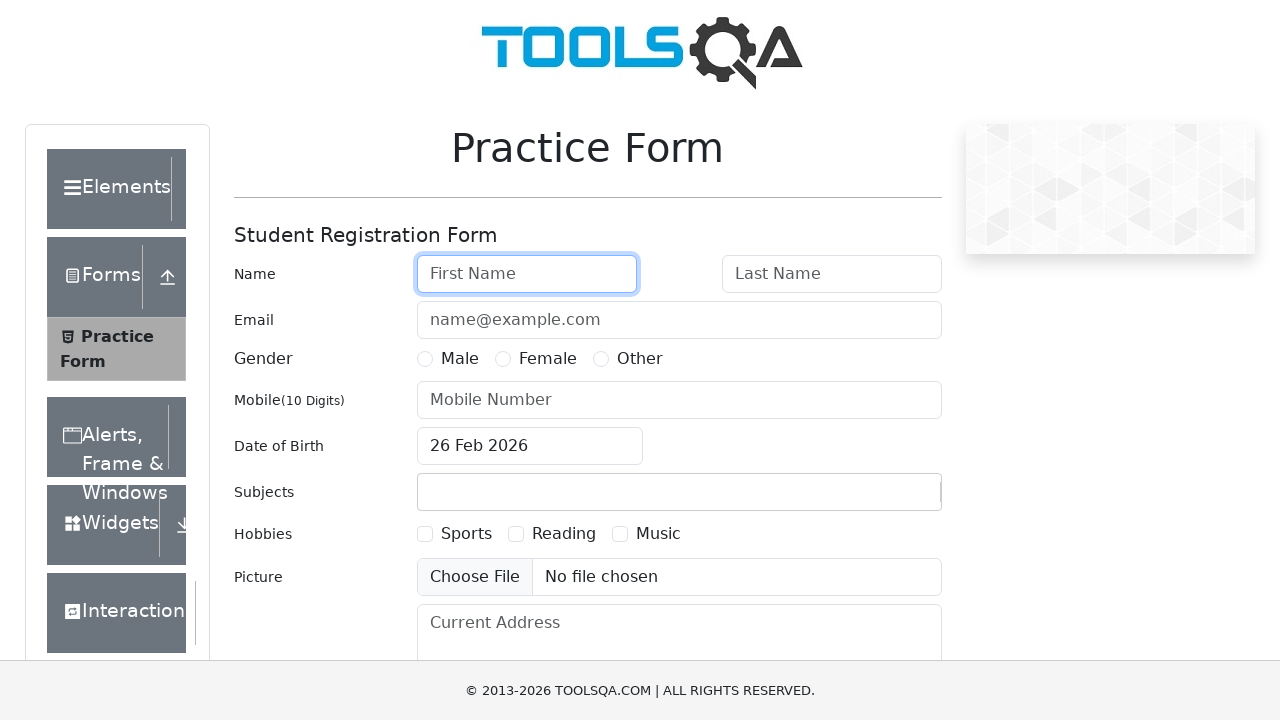